Tests jQuery Growl notification injection by loading jQuery and jQuery Growl libraries via JavaScript execution, then displaying various notification messages (standard, error, notice, warning) on the page.

Starting URL: http://the-internet.herokuapp.com/

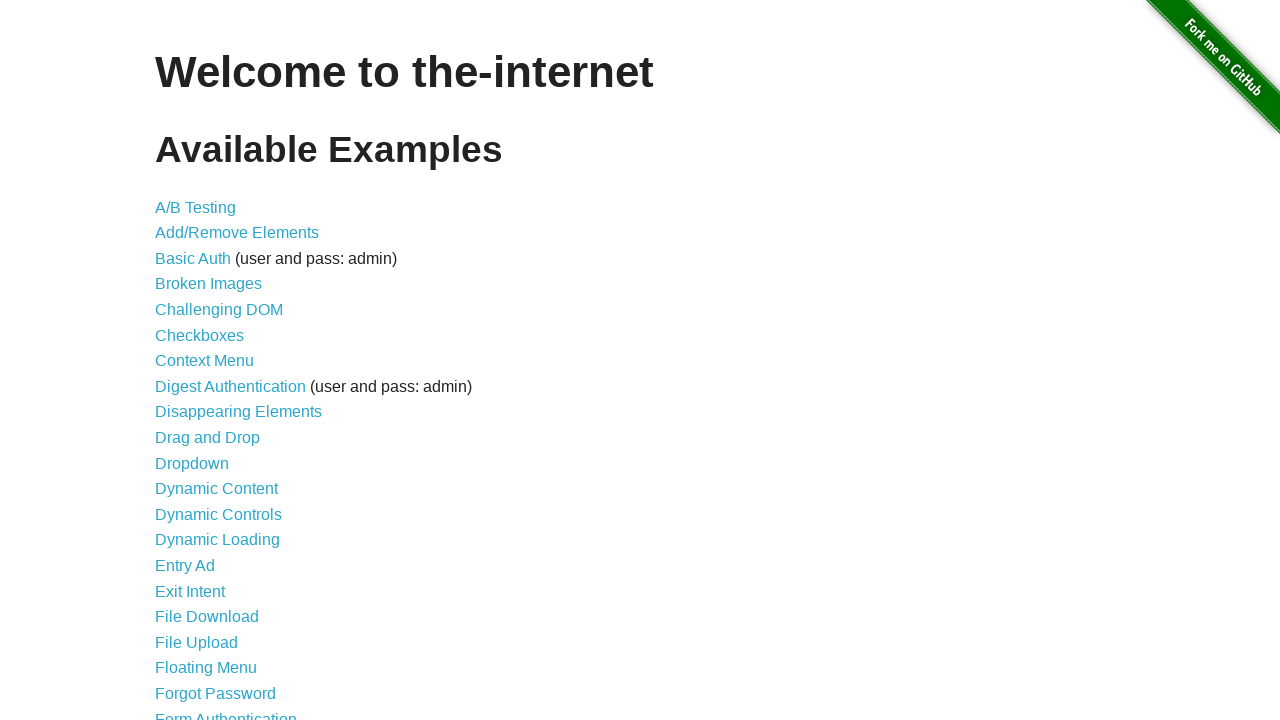

Checked for jQuery and injected it if not present
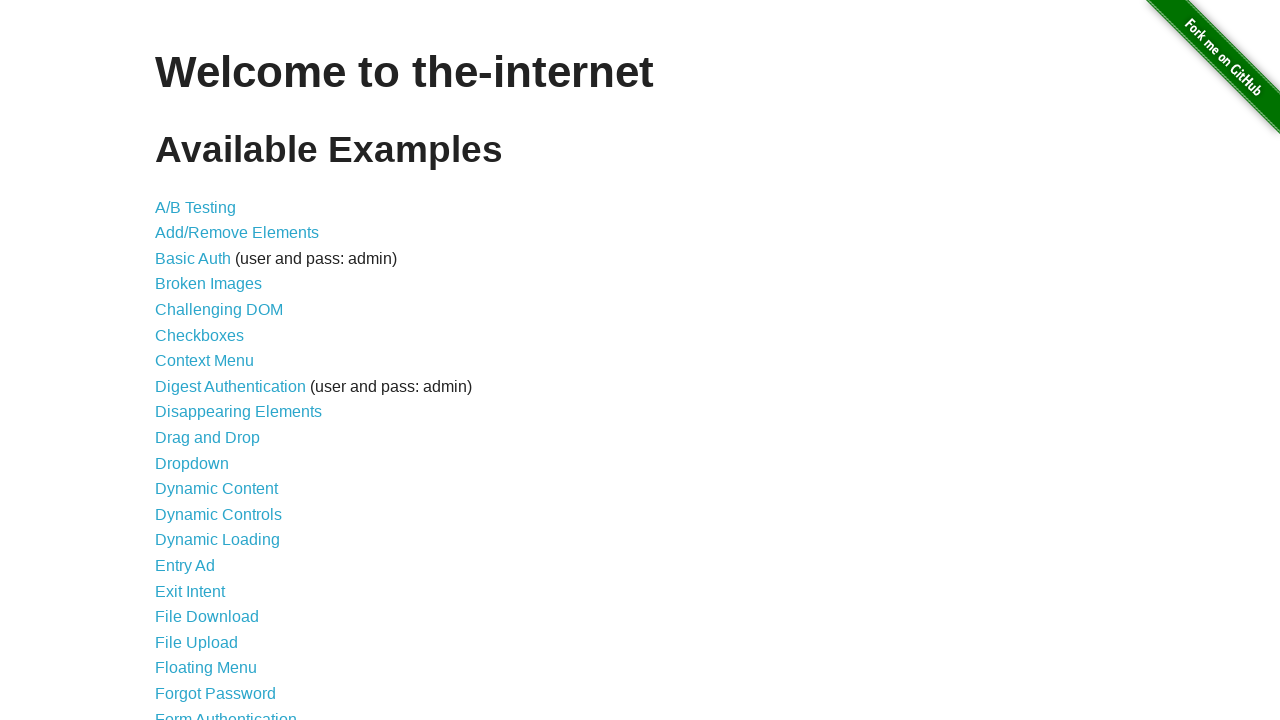

jQuery library loaded successfully
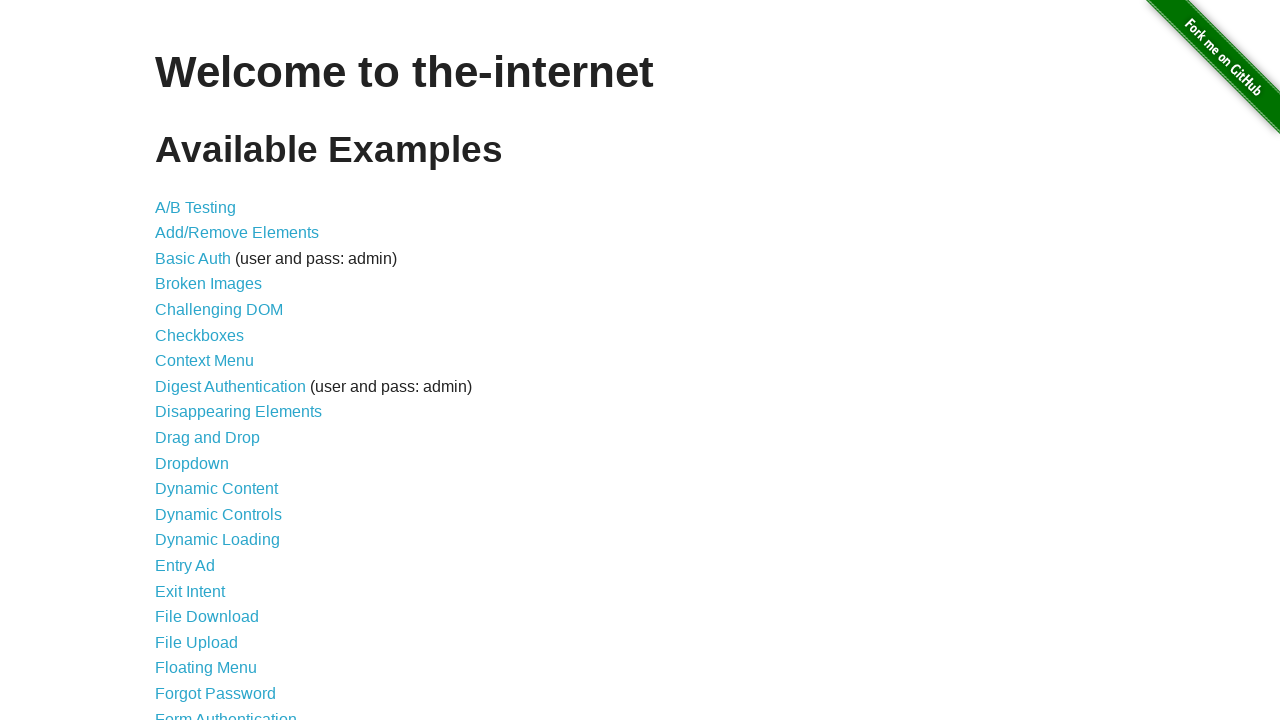

Loaded jQuery Growl plugin script
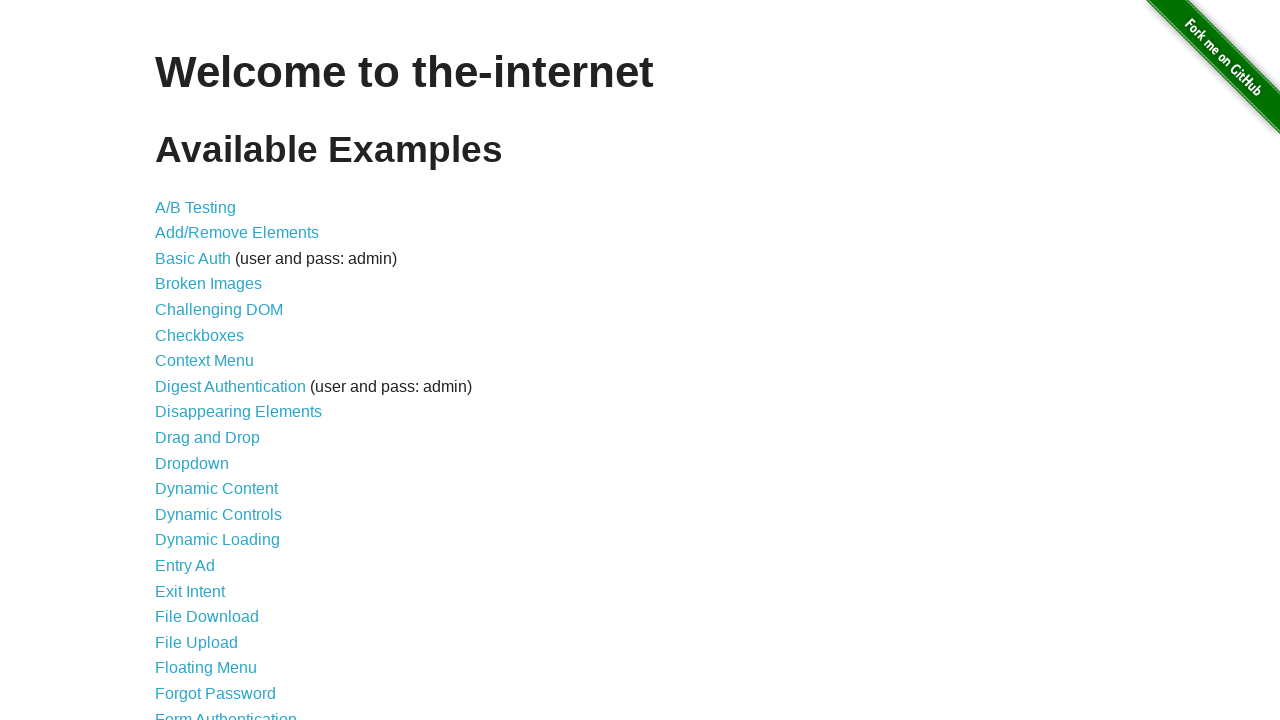

Injected jQuery Growl stylesheet
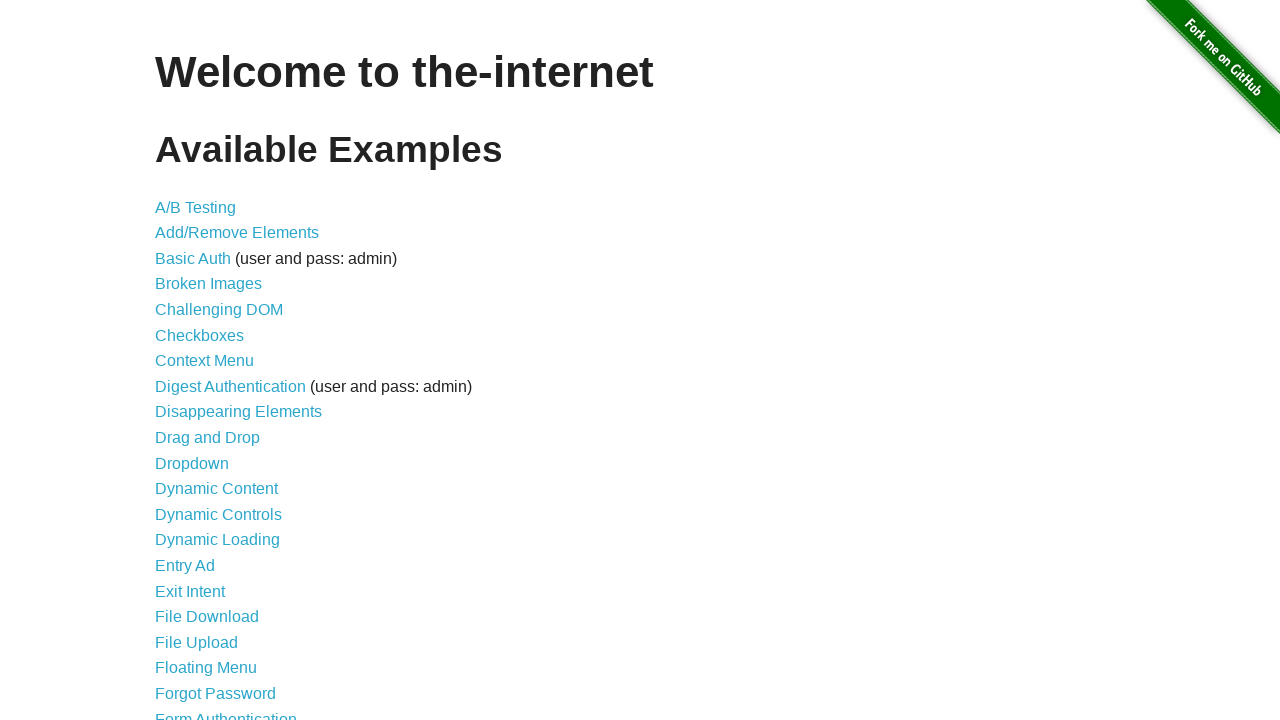

jQuery Growl plugin fully loaded and available
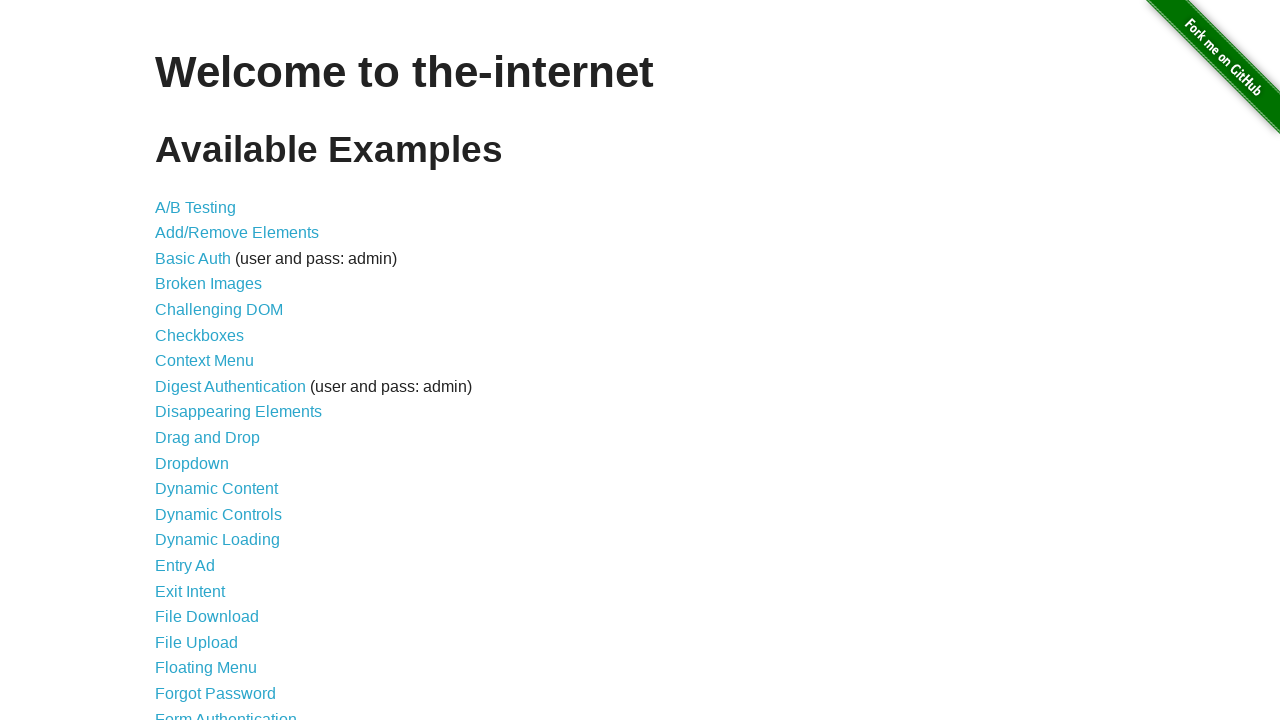

Displayed standard notification: GET /
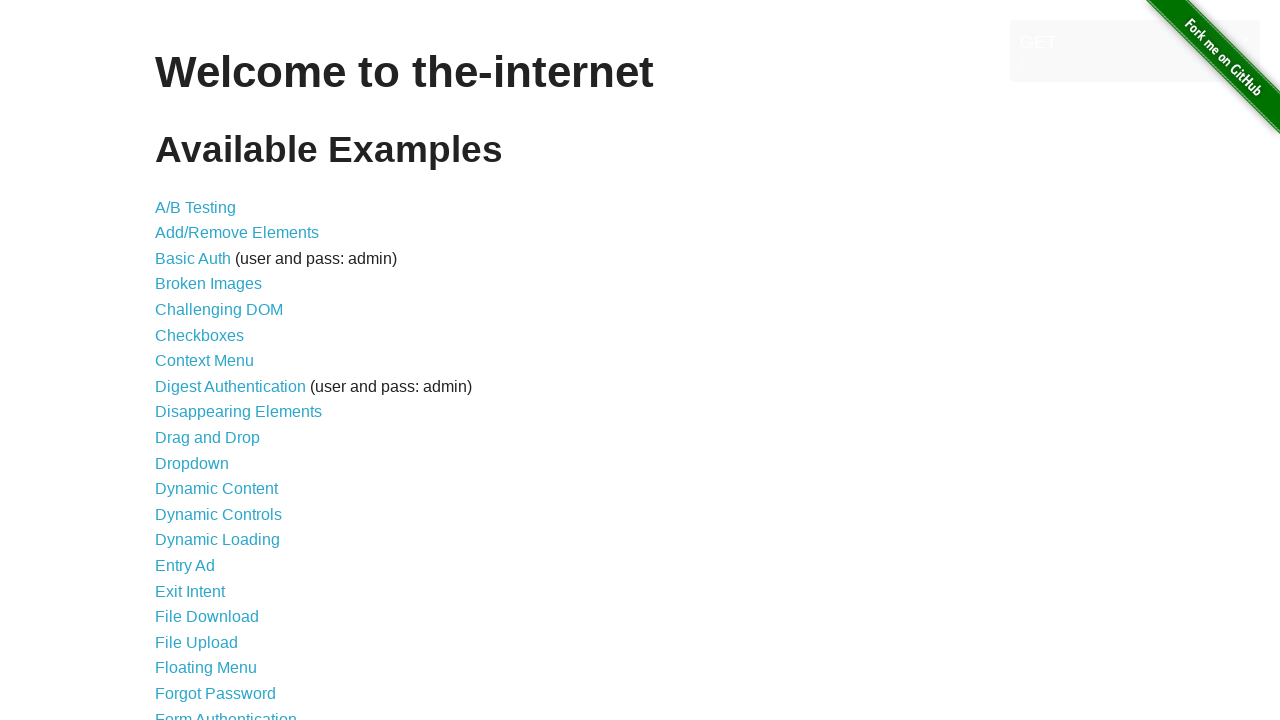

Displayed error notification
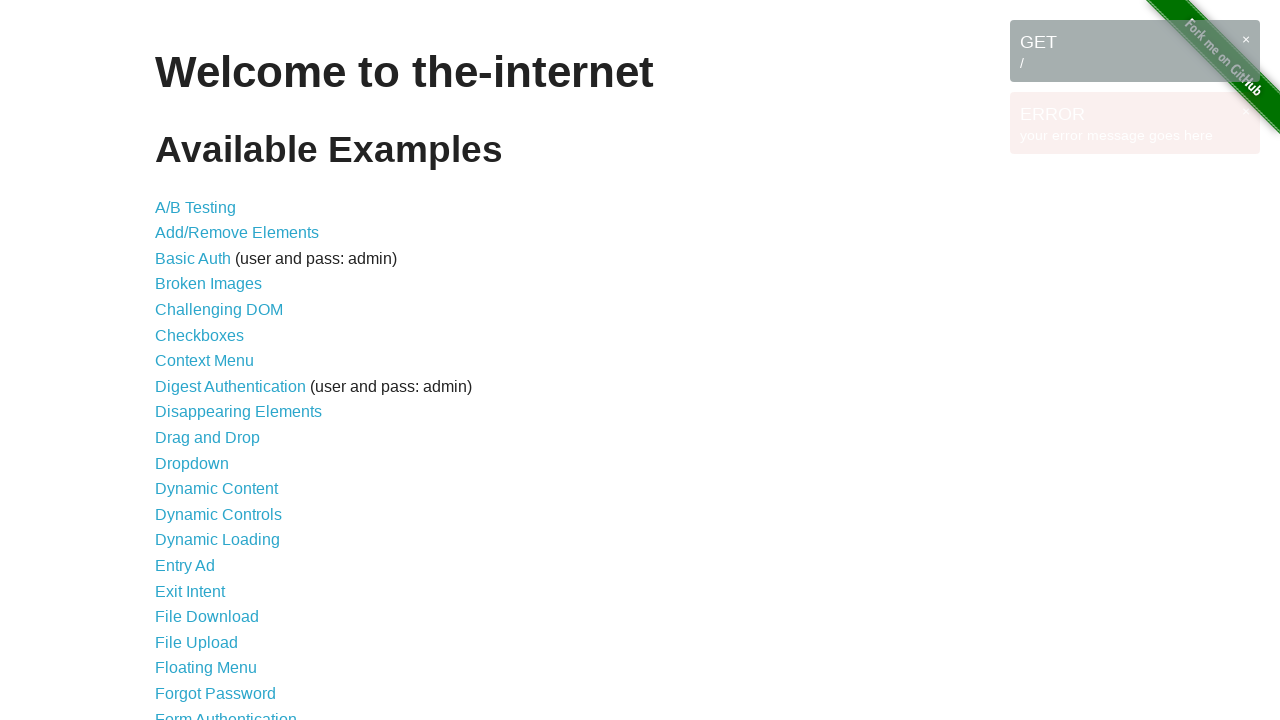

Displayed notice notification
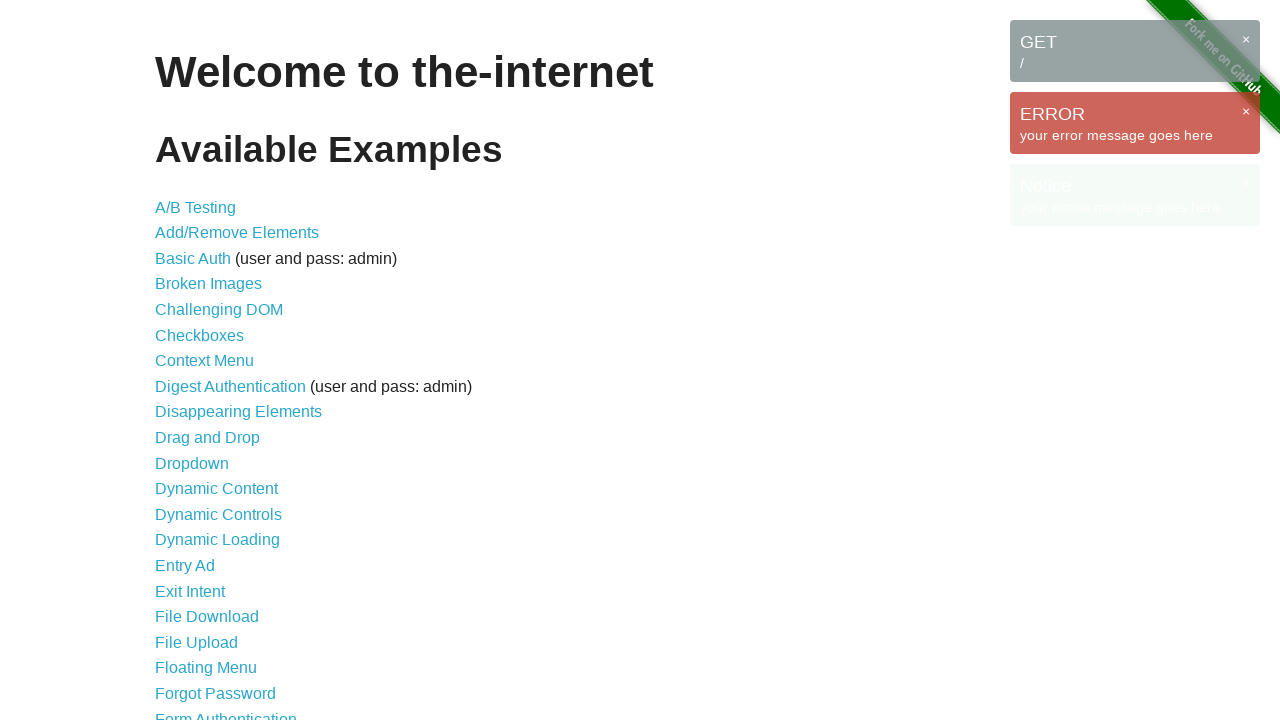

Displayed warning notification
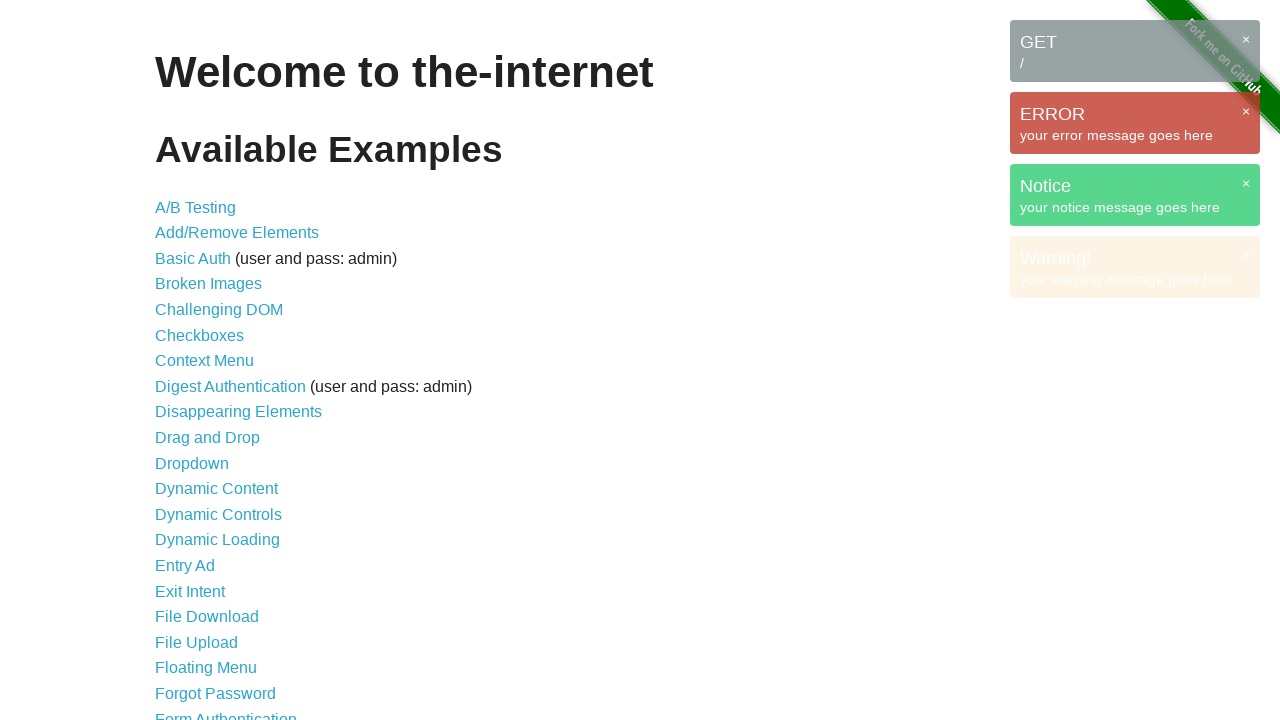

Waited 2 seconds for notifications to display
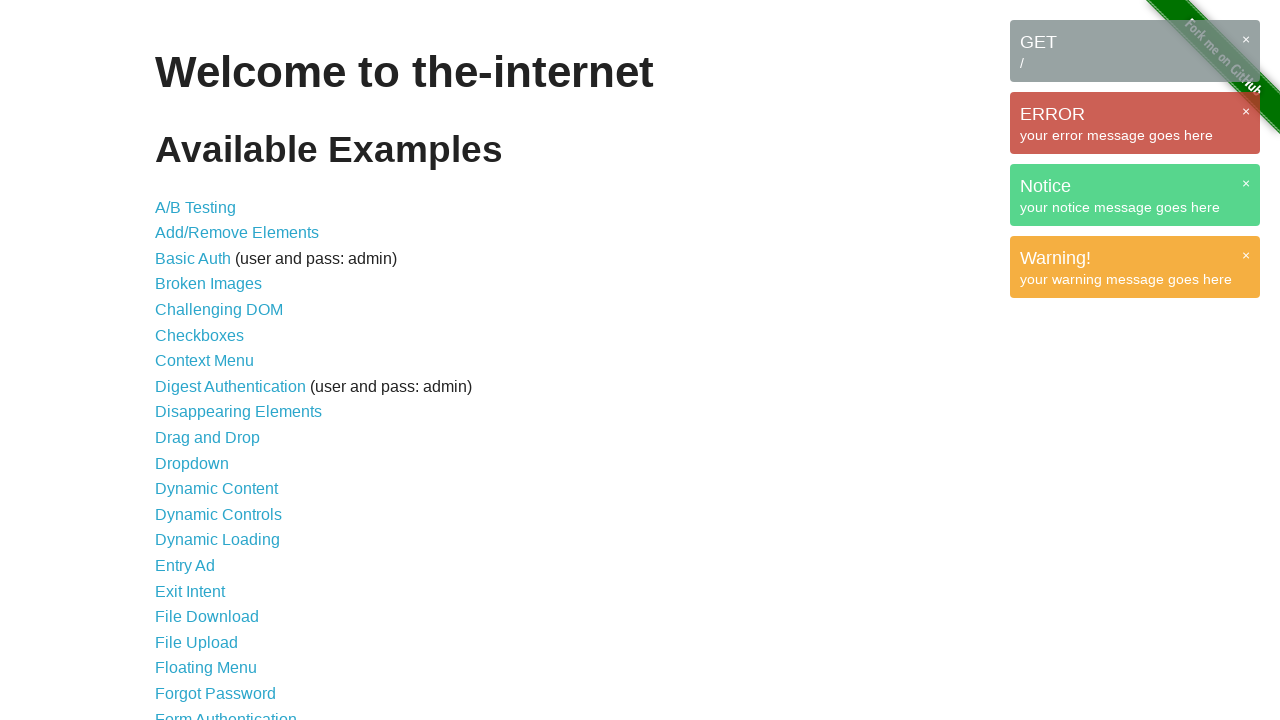

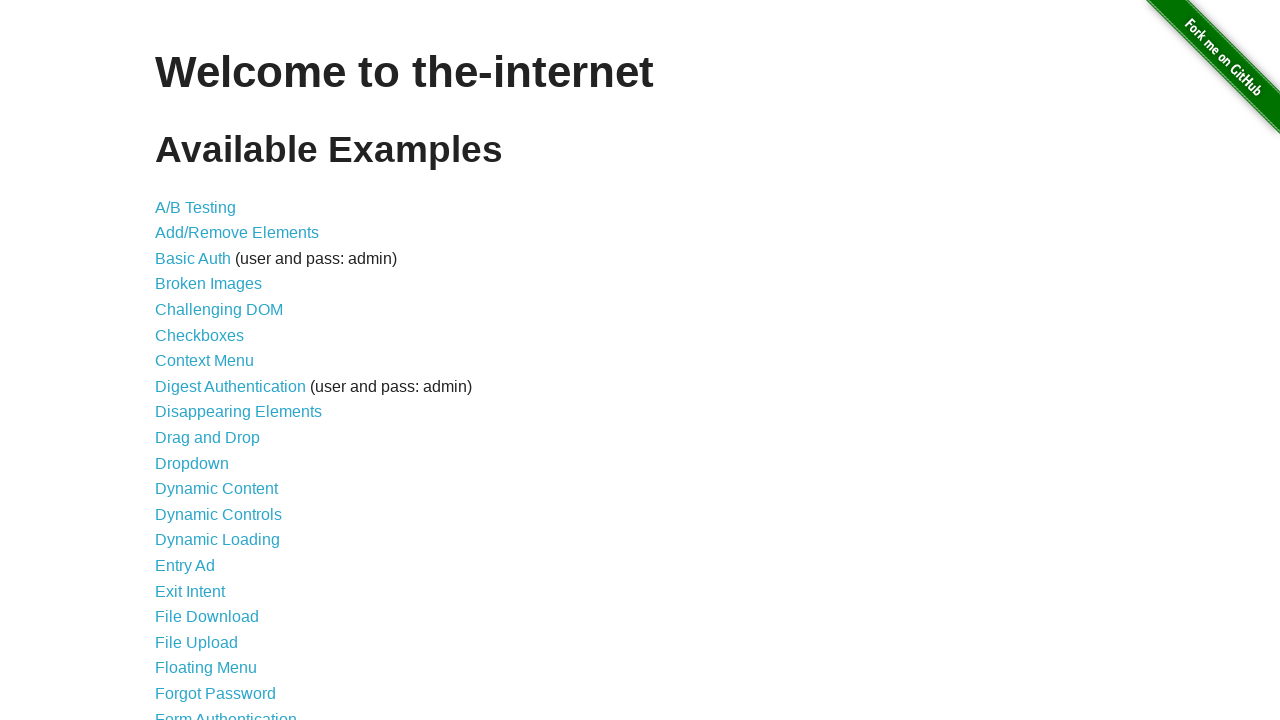